Tests radio button selection functionality by clicking a radio button and verifying it is selected

Starting URL: https://artoftesting.com/samplesiteforselenium

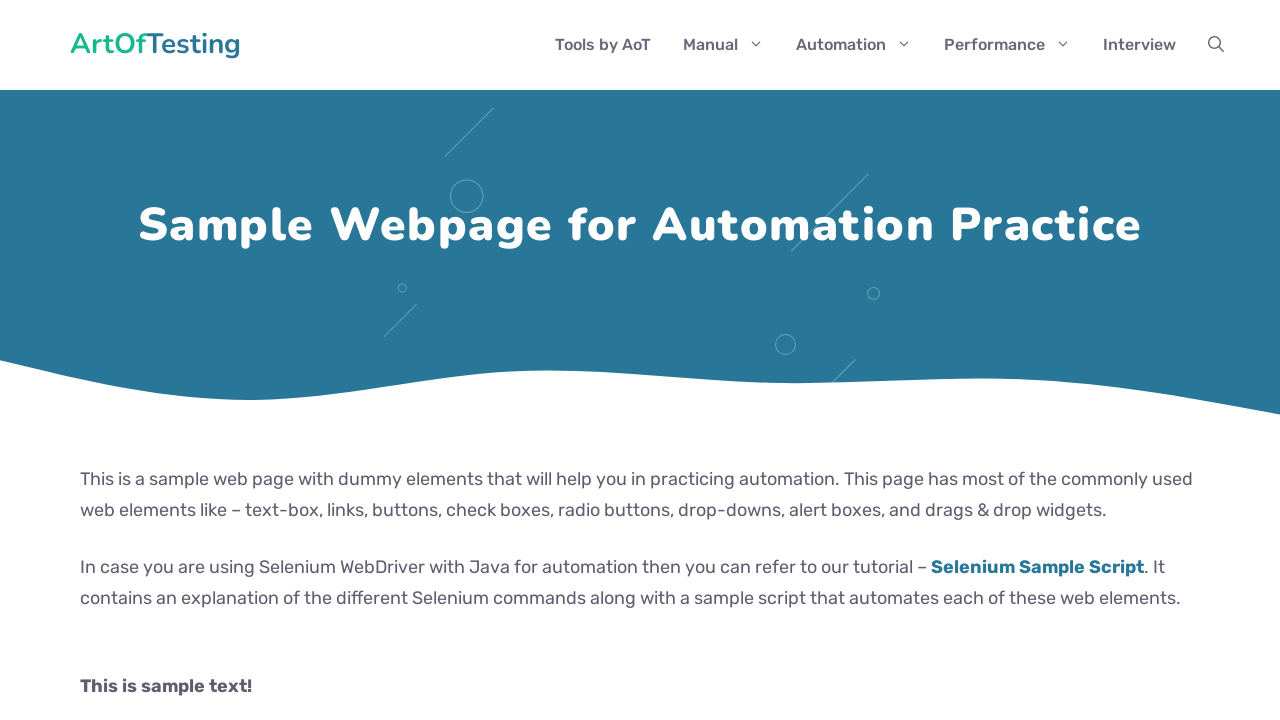

Clicked the male radio button at (86, 360) on #male
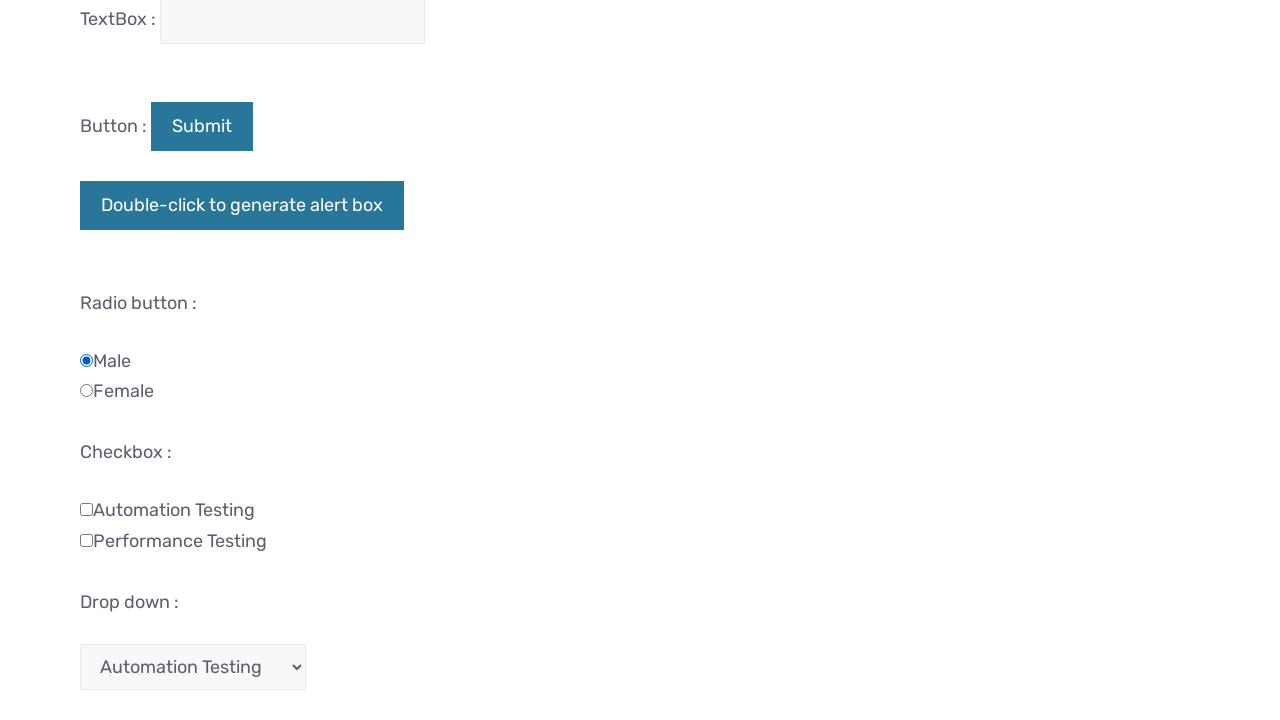

Verified that the male radio button is selected
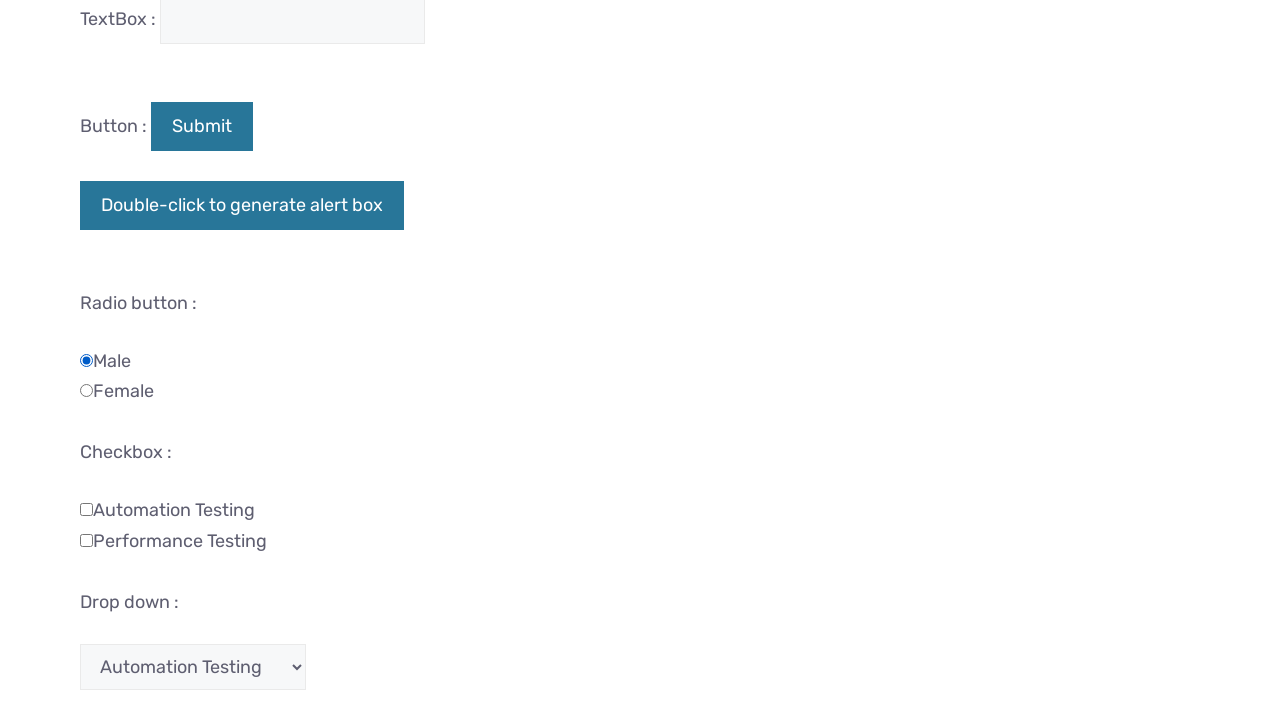

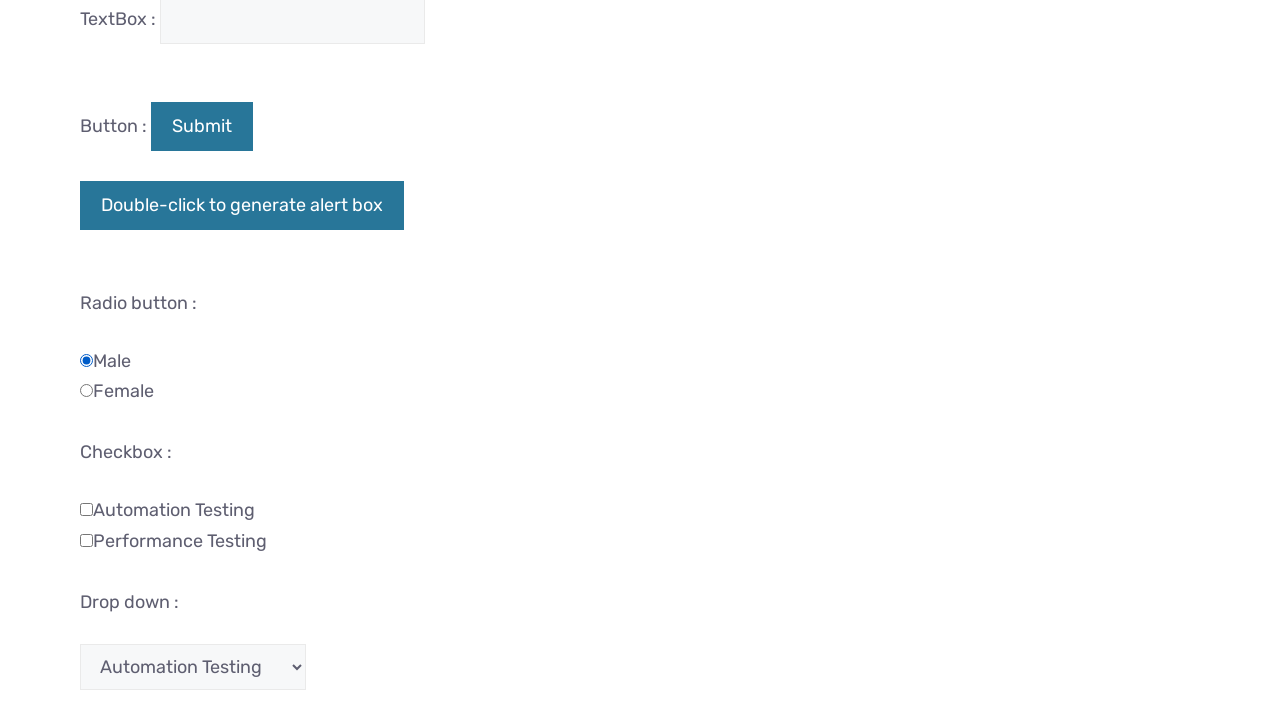